Navigates to a test page with frames and verifies that an overflowing div element is present and visible

Starting URL: https://applitools.github.io/demo/TestPages/FramesTestPage/

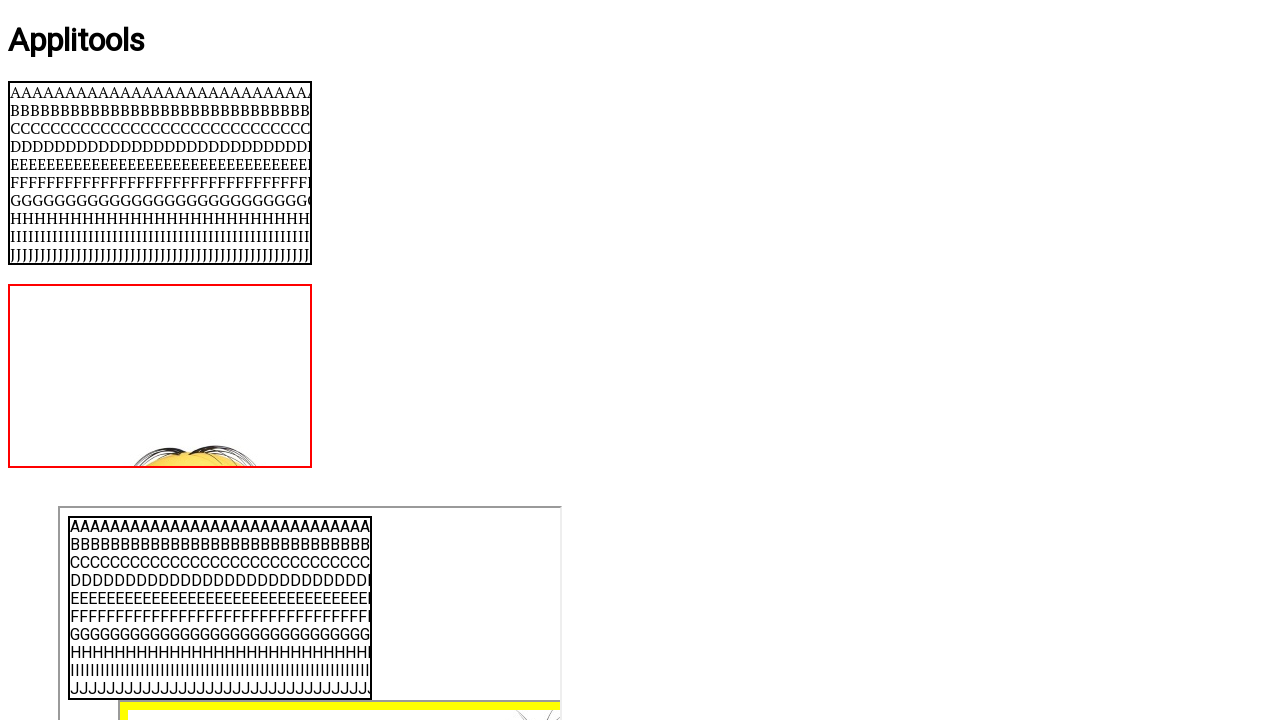

Set viewport size to 700x460
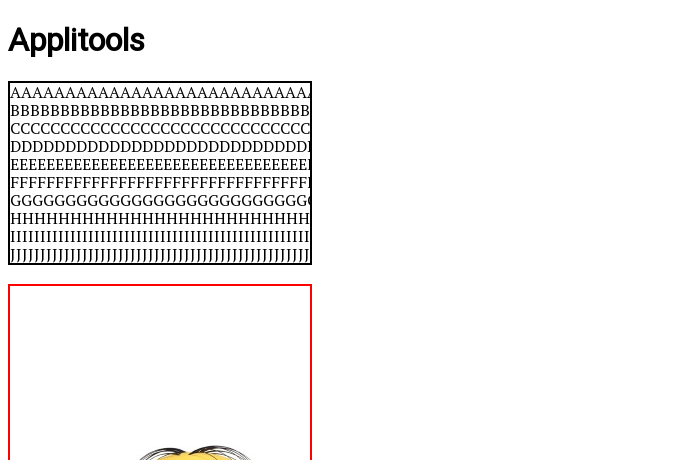

Waited for overflowing div element to become visible
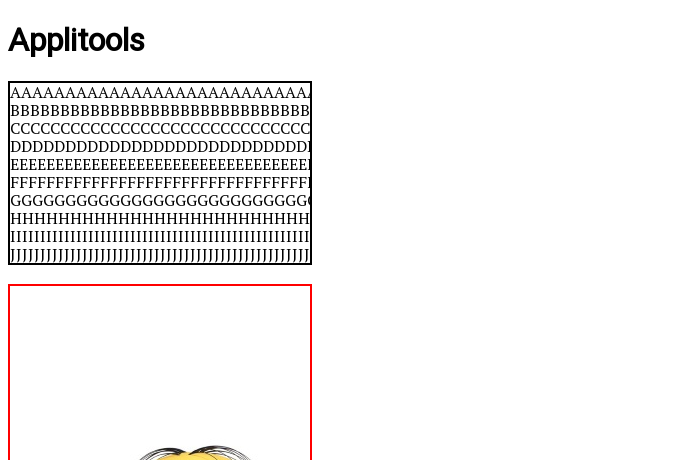

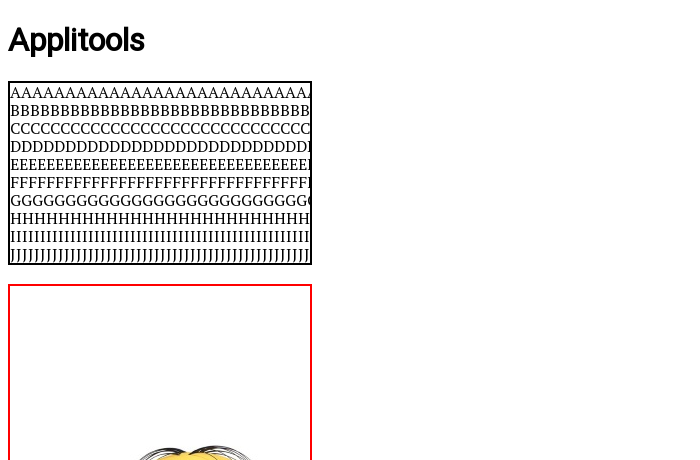